Tests triggering an AJAX request and waiting for the response content to appear

Starting URL: http://uitestingplayground.com/

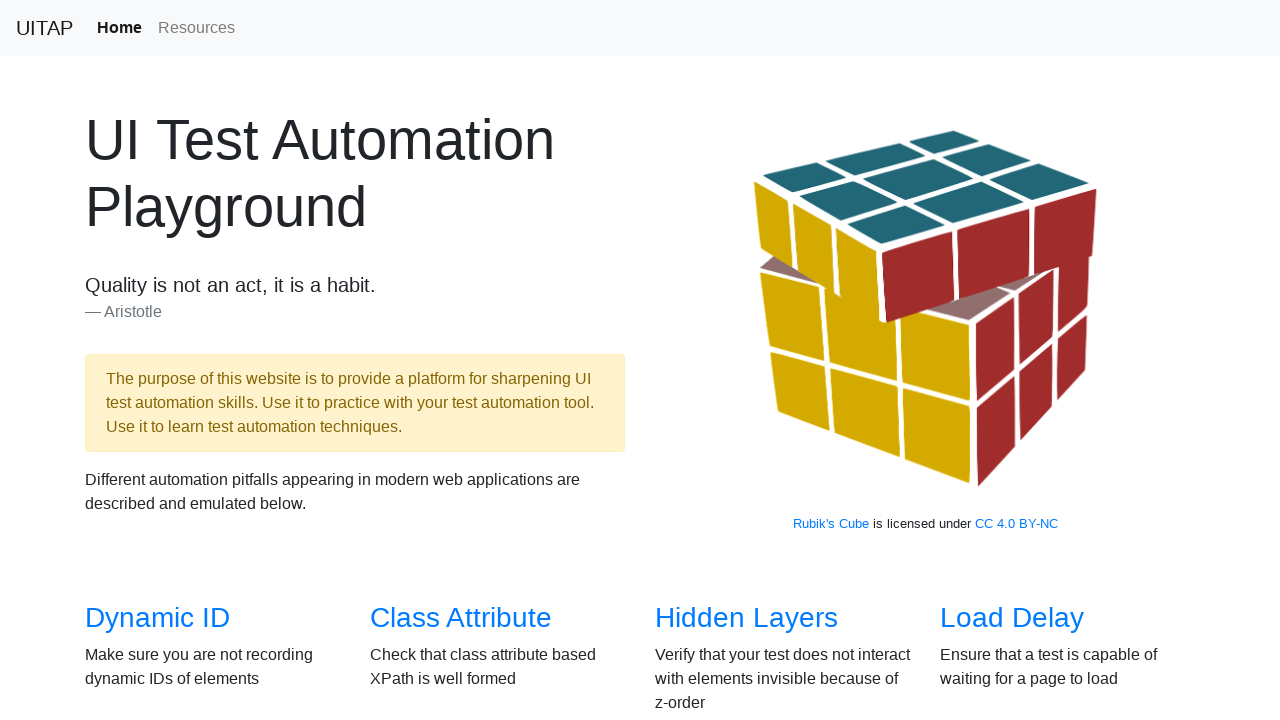

Clicked AJAX Data link to navigate to test page at (154, 360) on internal:role=link[name="AJAX Data"i]
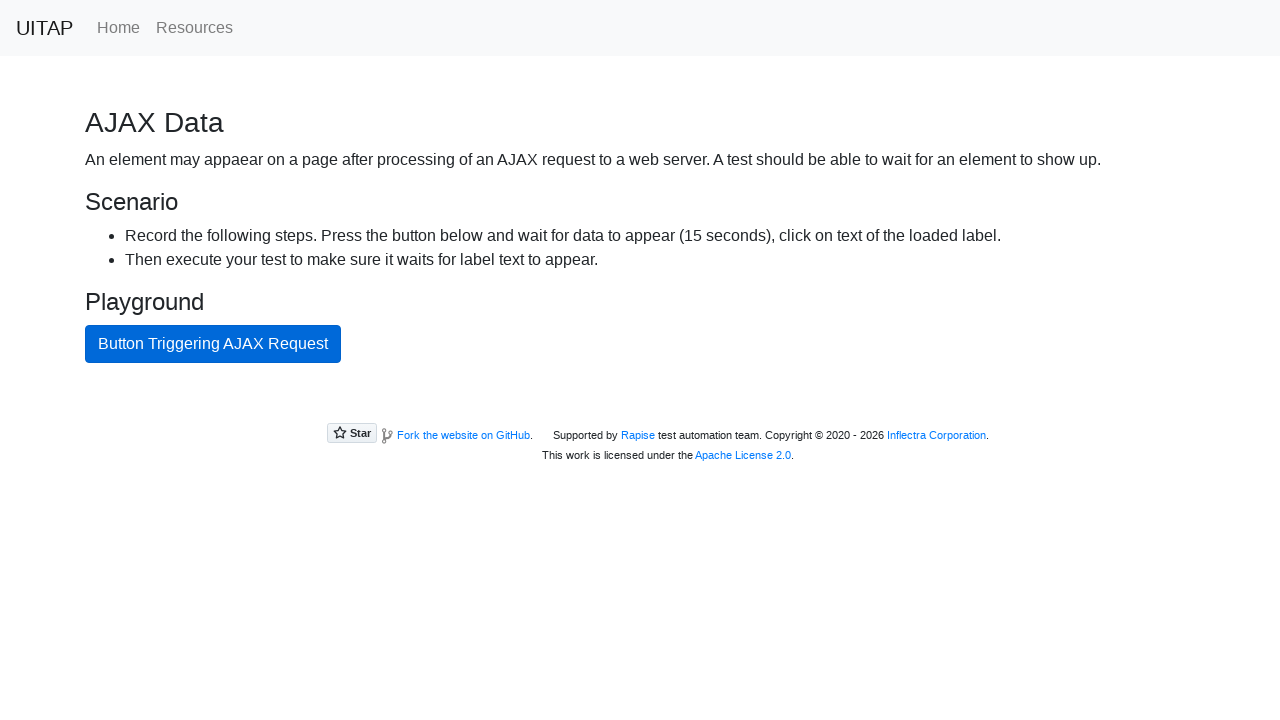

Clicked button to trigger AJAX request at (213, 344) on internal:role=button[name="Button Triggering AJAX Request"i]
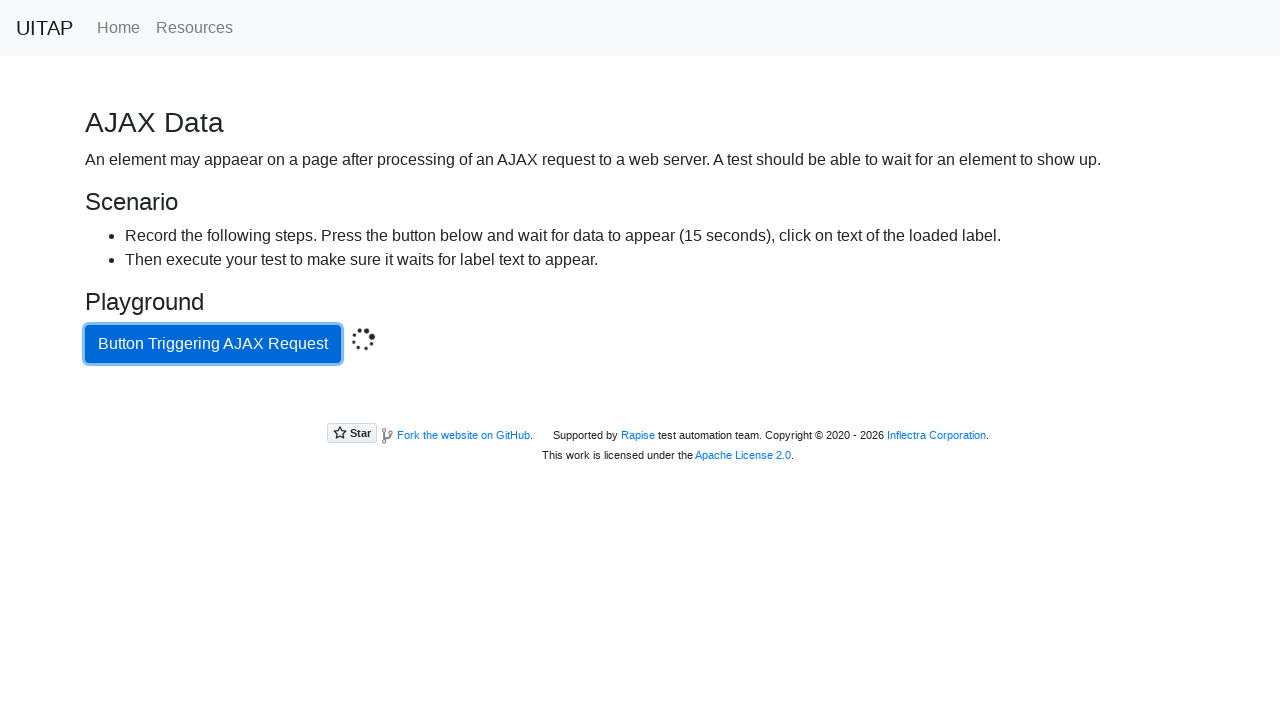

AJAX response content appeared and loaded successfully
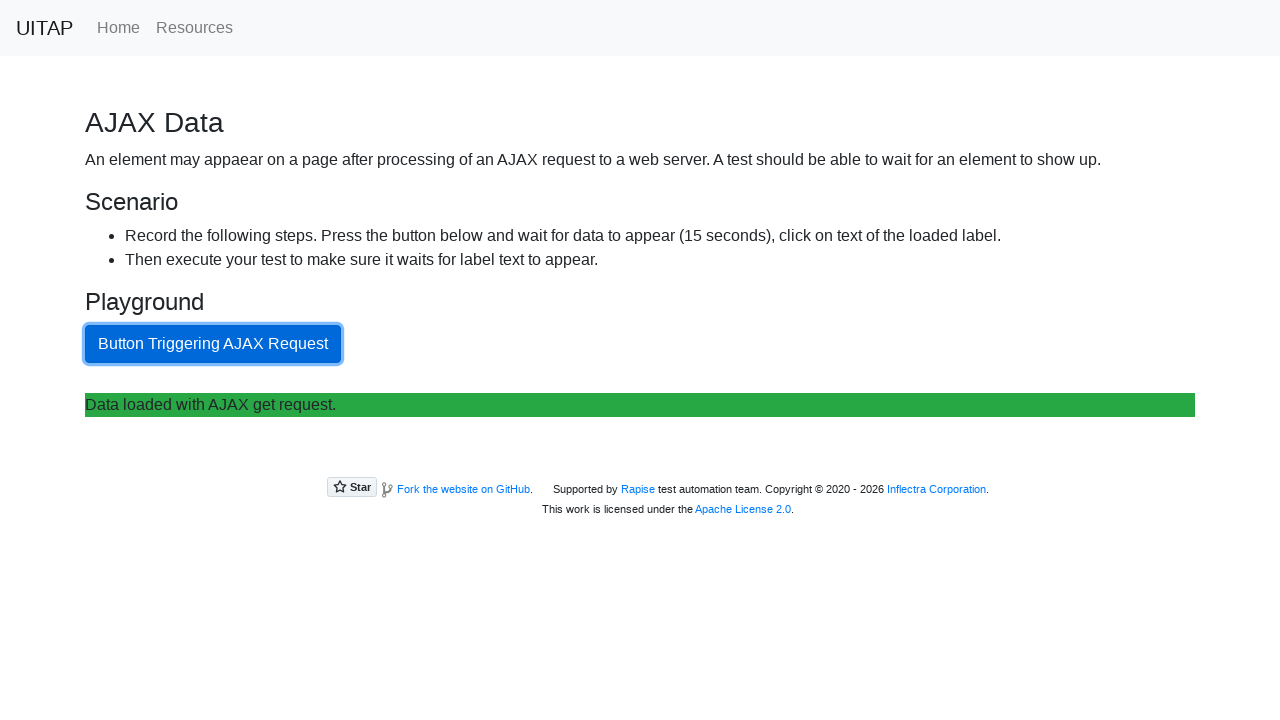

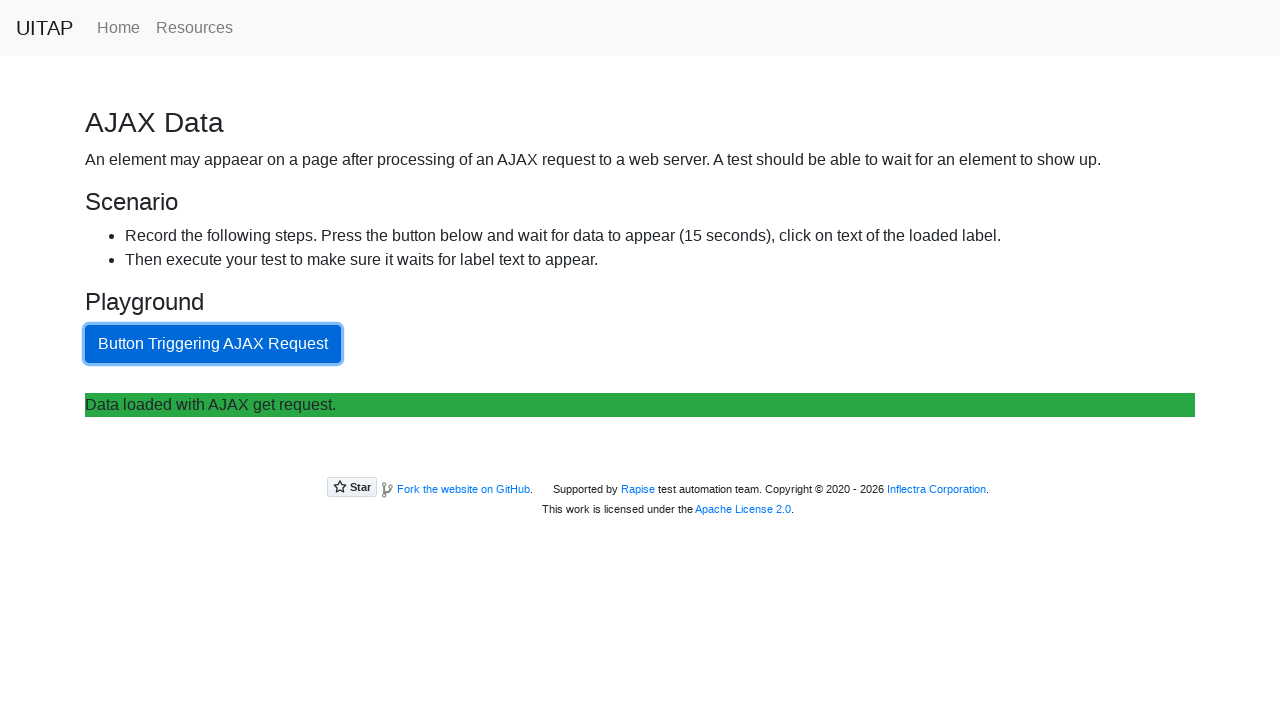